Navigates to the Pro Kabaddi league standings page and verifies that the standings table with team data is loaded and visible.

Starting URL: https://www.prokabaddi.com/standings

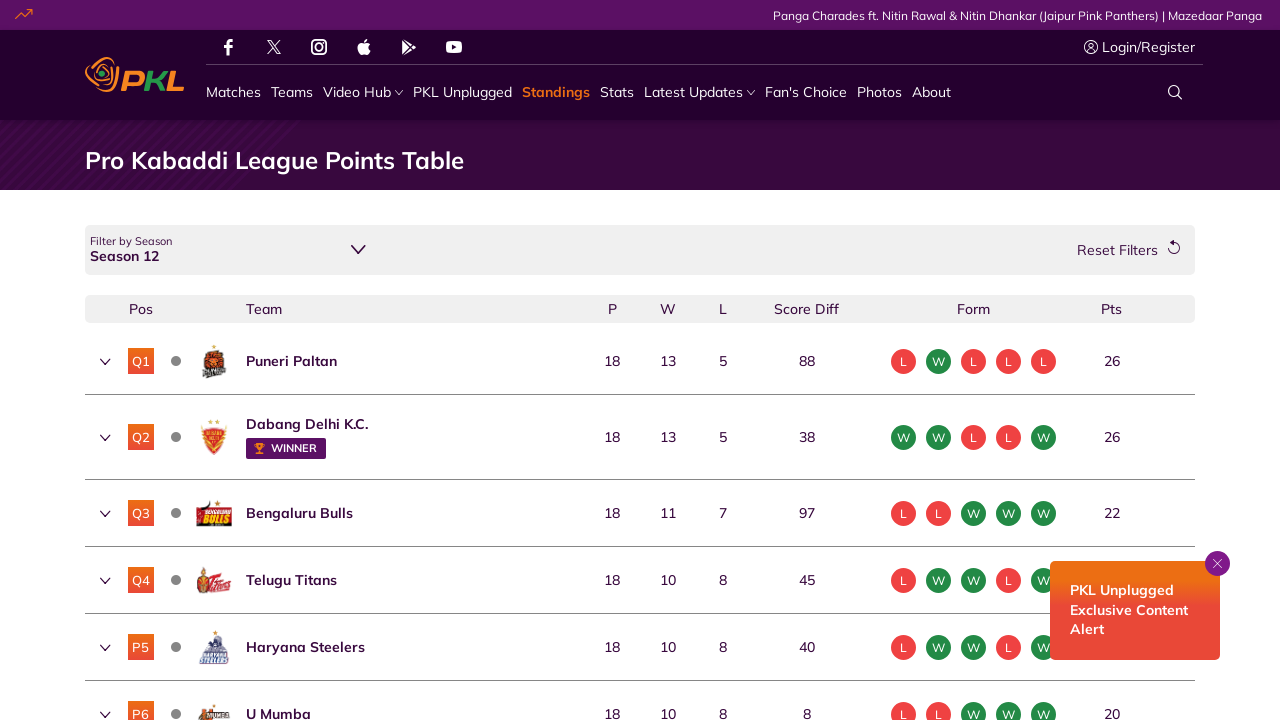

Waited for team name elements to load in standings table
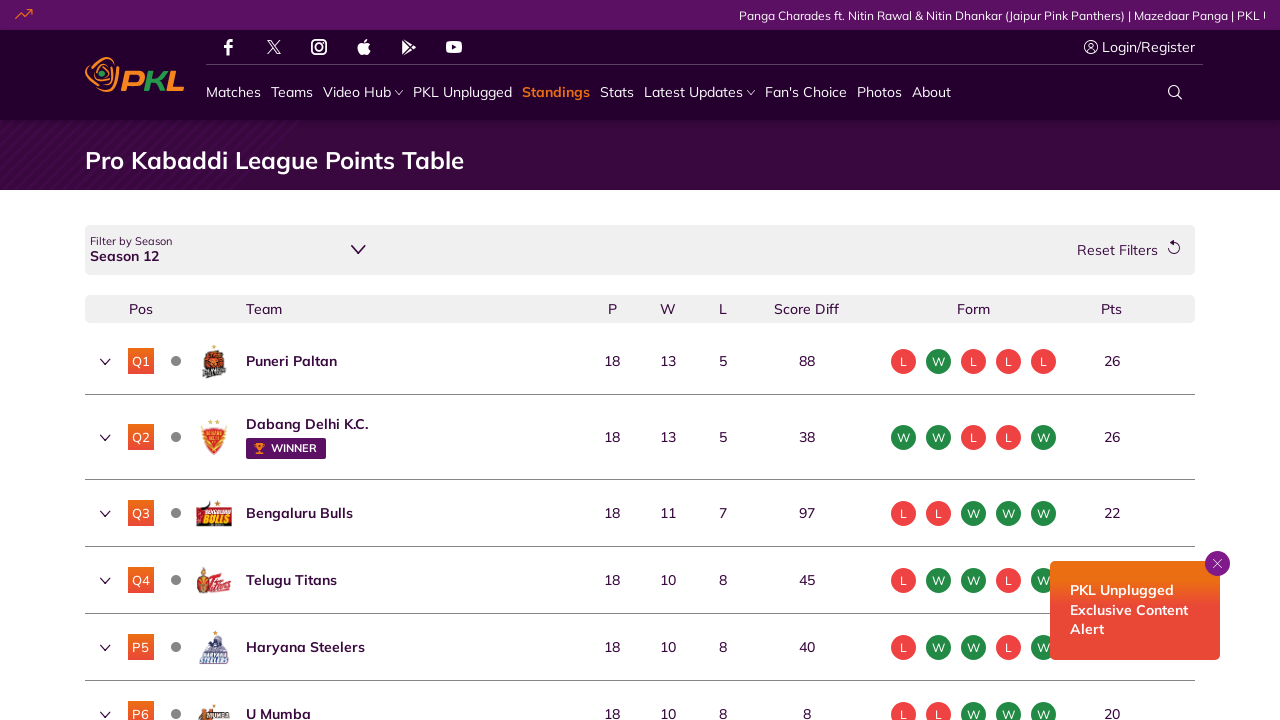

Waited for team data elements to load in standings table
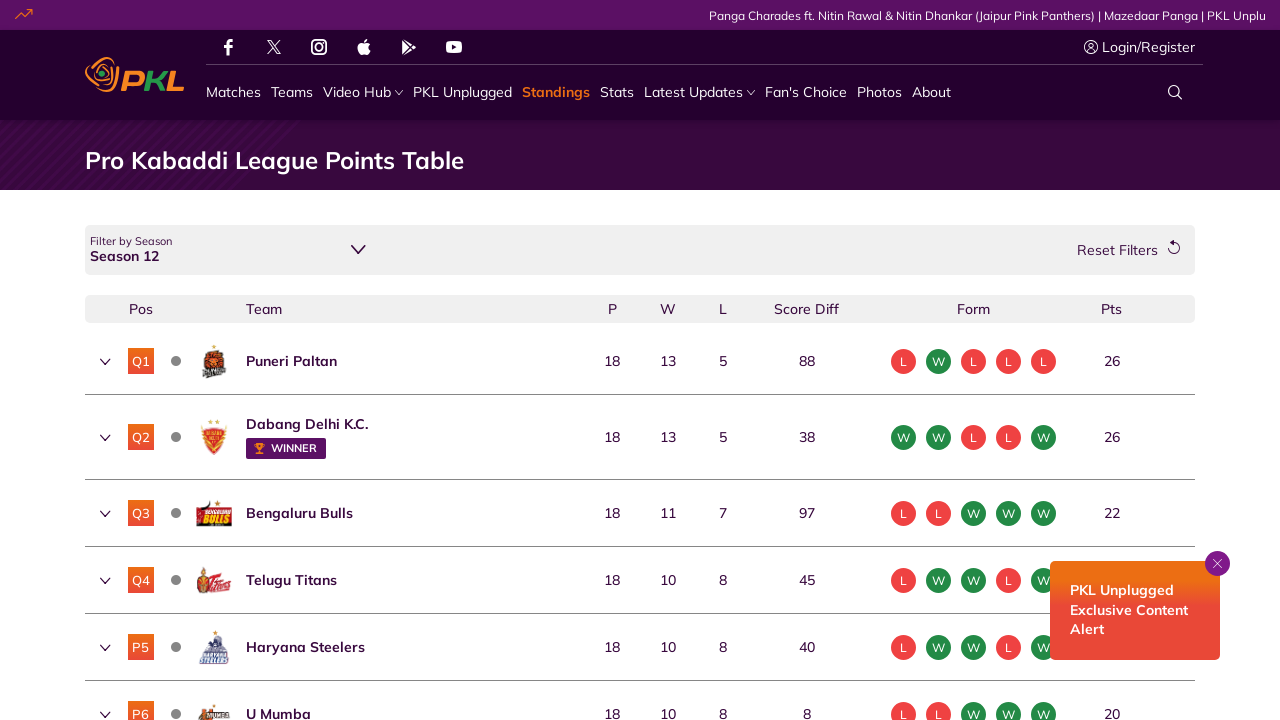

Waited for points data elements to load in standings table
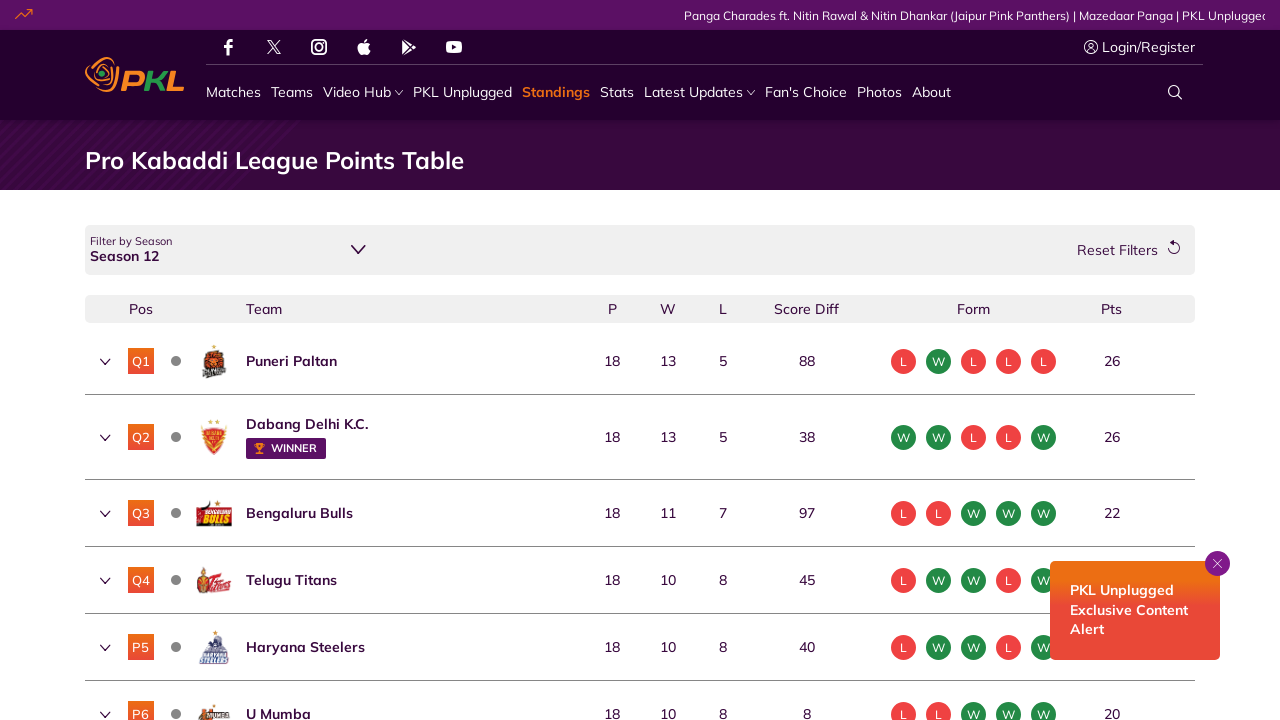

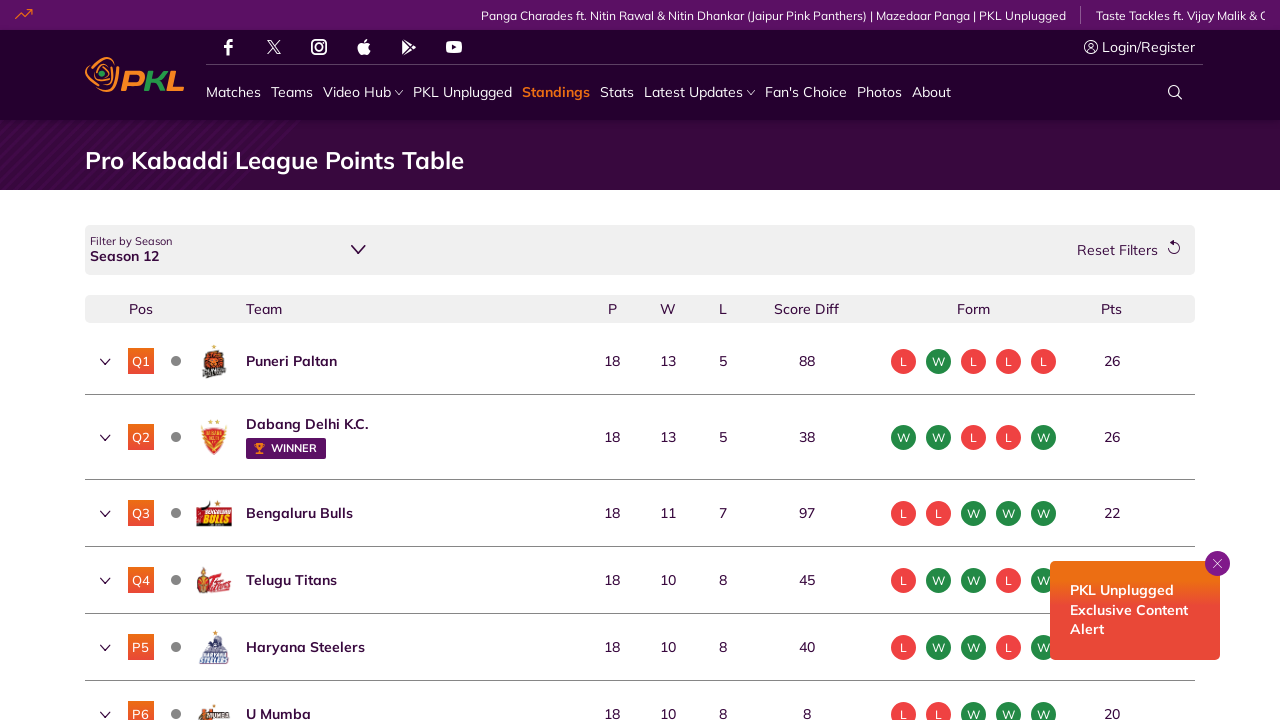